Tests the Contact page navigation by finding the Contact link on the demo e-commerce site and clicking it after verifying the link text.

Starting URL: https://www.demoblaze.com/

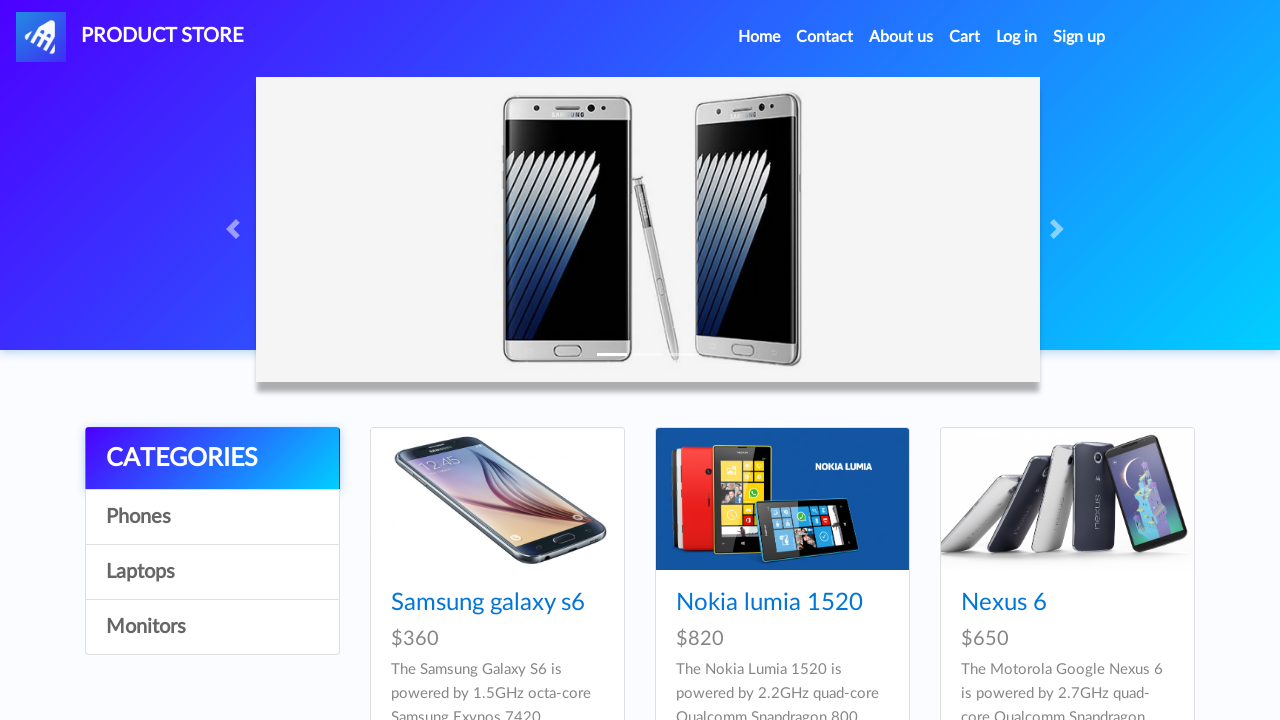

Located Contact link using partial text match
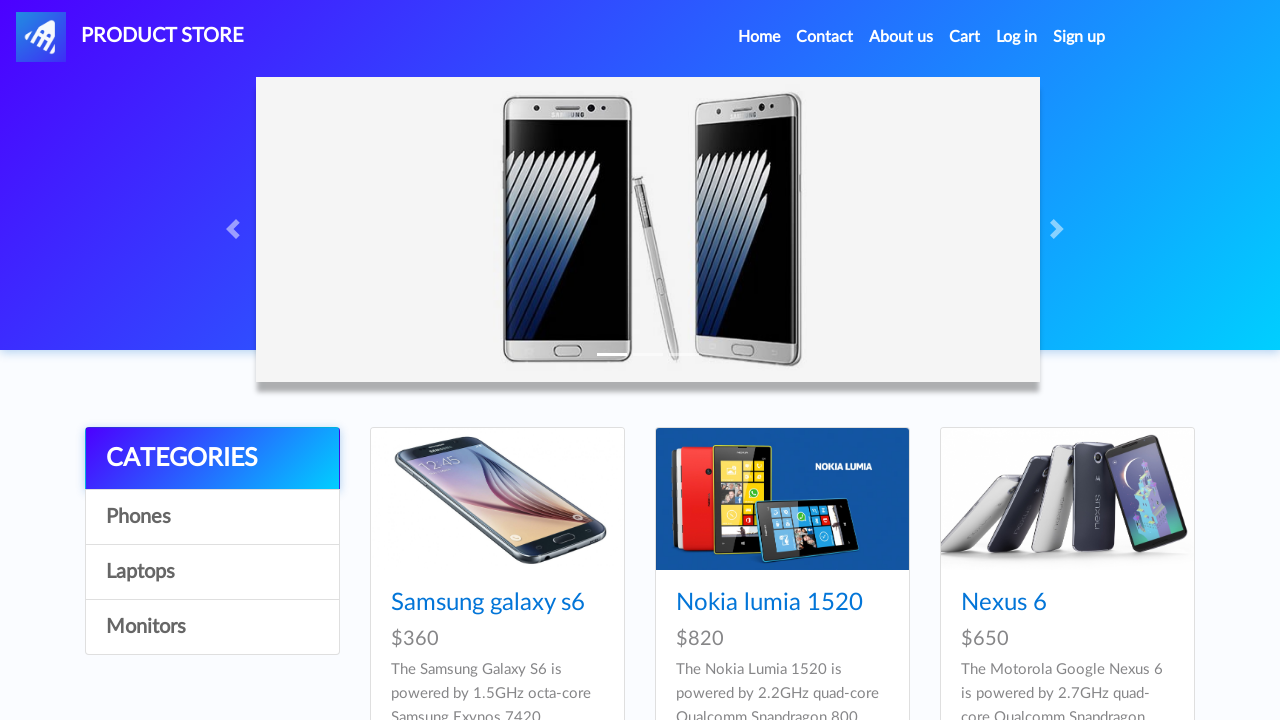

Contact link became visible
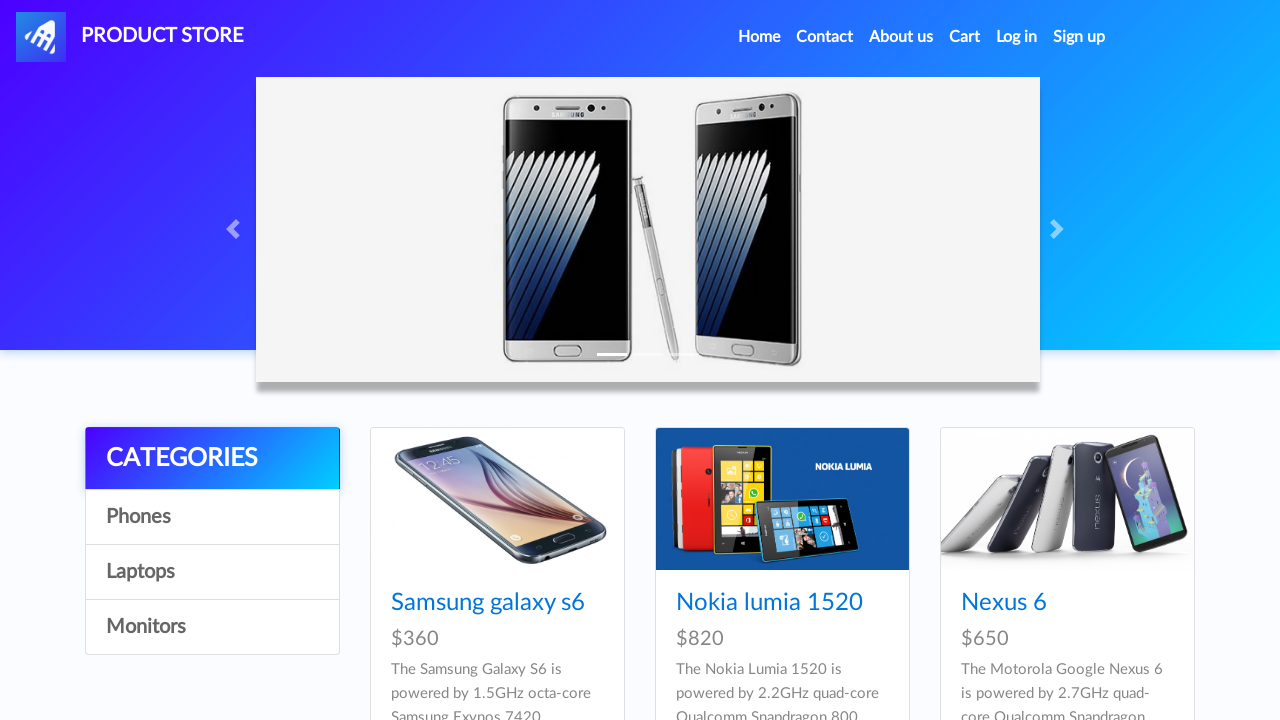

Retrieved Contact link text: 'Contact'
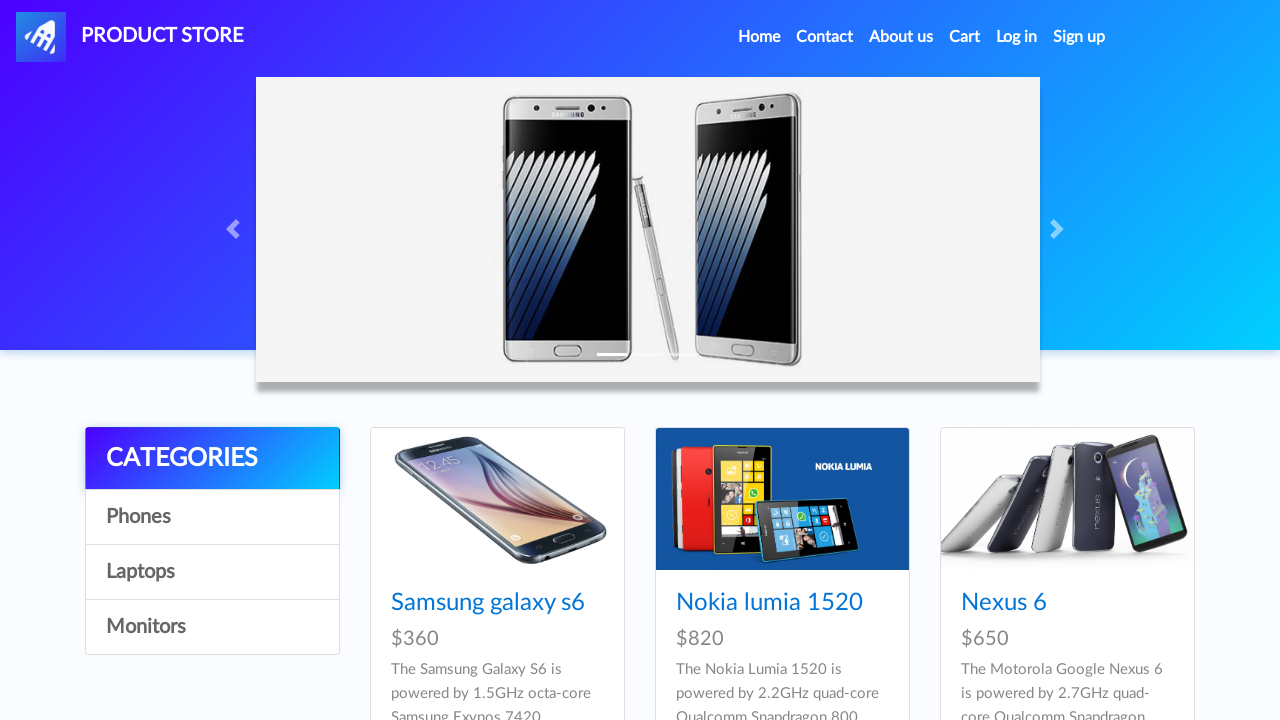

Clicked Contact link after verifying text content at (825, 37) on a:has-text('Contact')
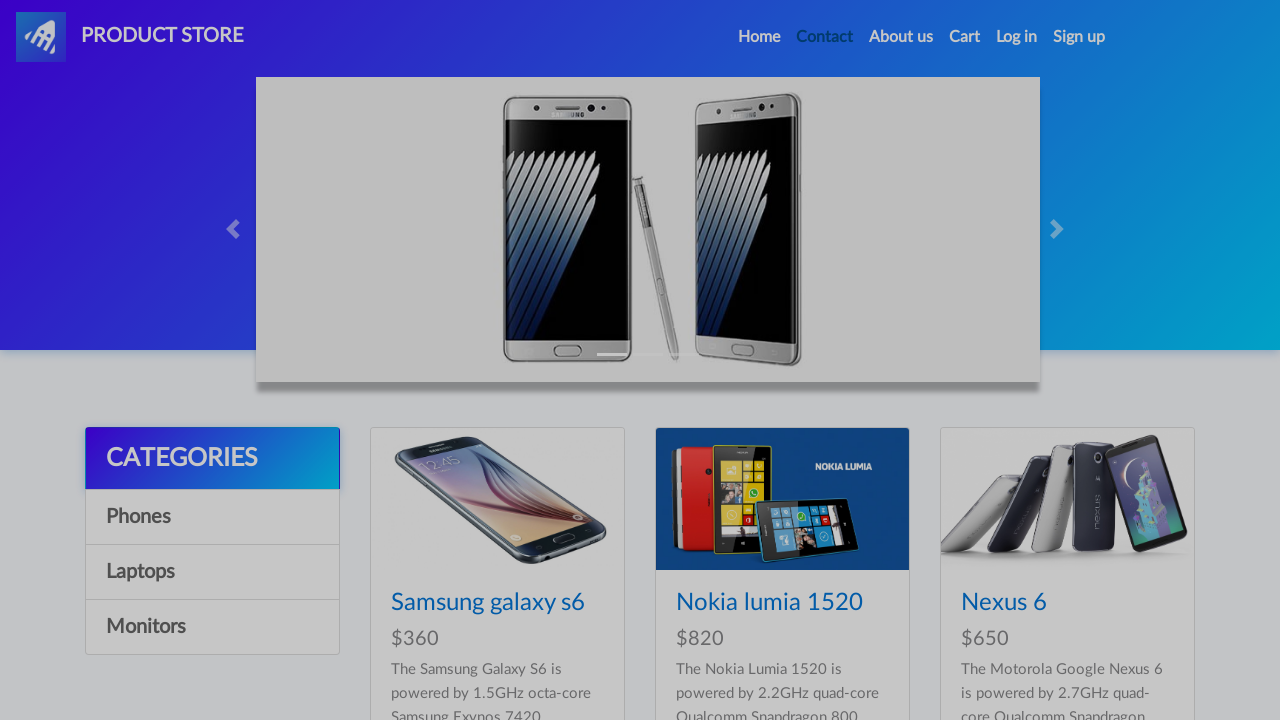

Contact modal appeared and became visible
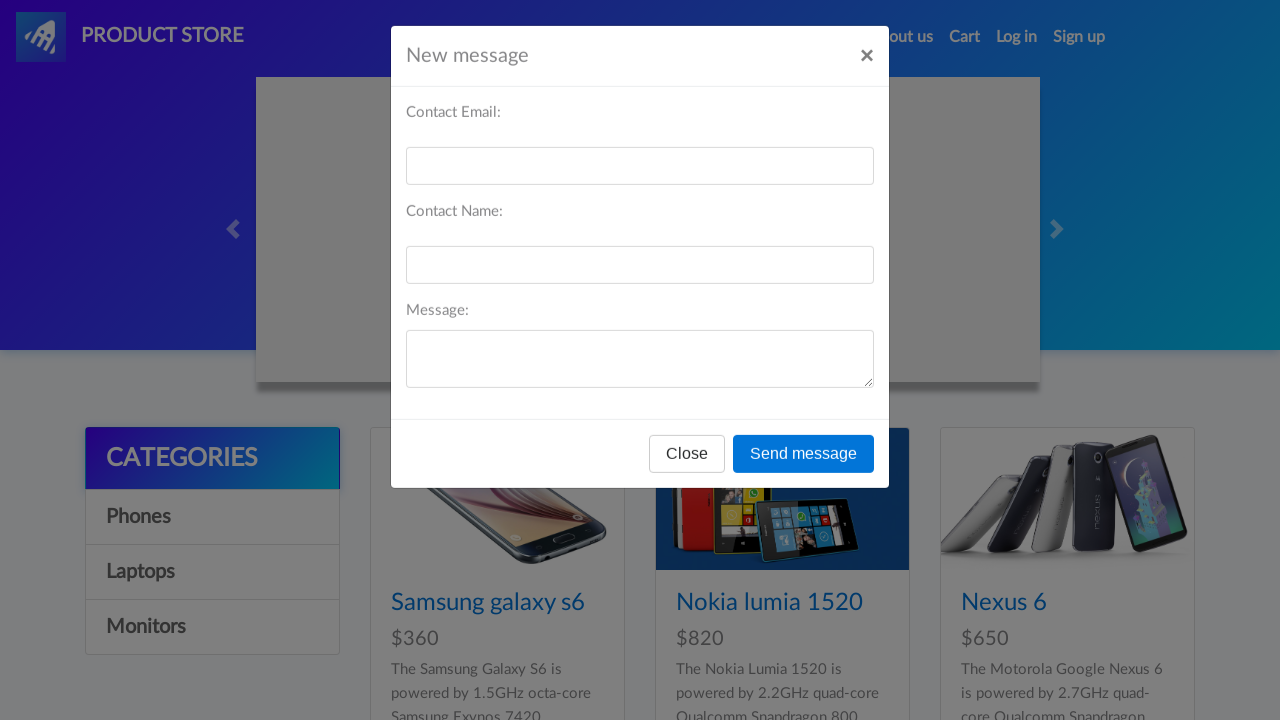

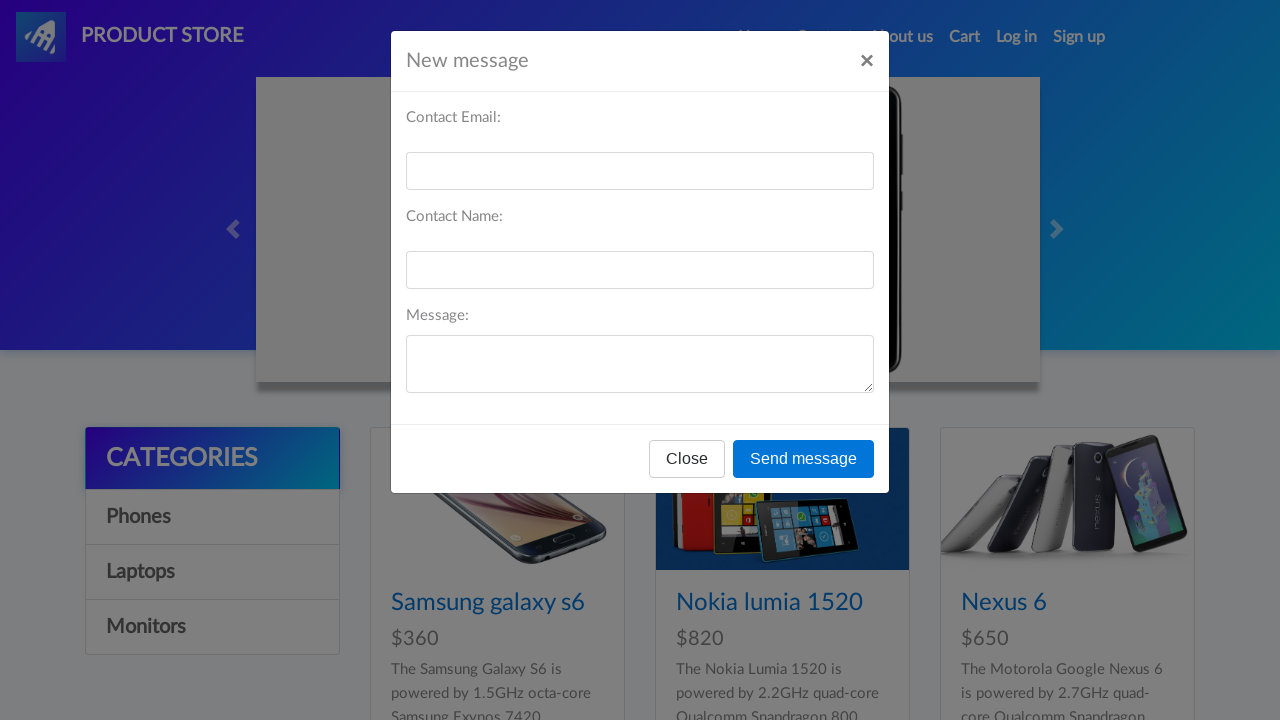